Tests menu hover effects and submenu visibility on navigation menu items.

Starting URL: https://demoqa.com/menu

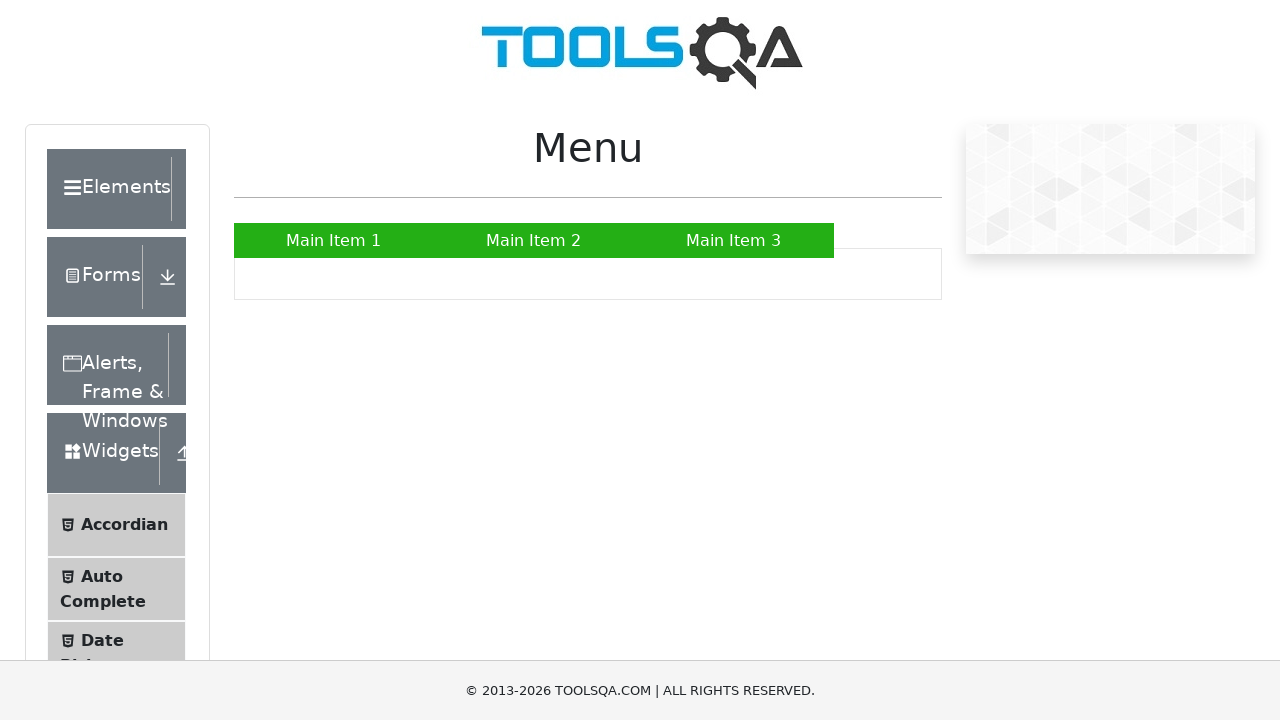

Hovered over Main Item 1 at (334, 240) on xpath=//ul[@id='nav']//a[text()='Main Item 1']
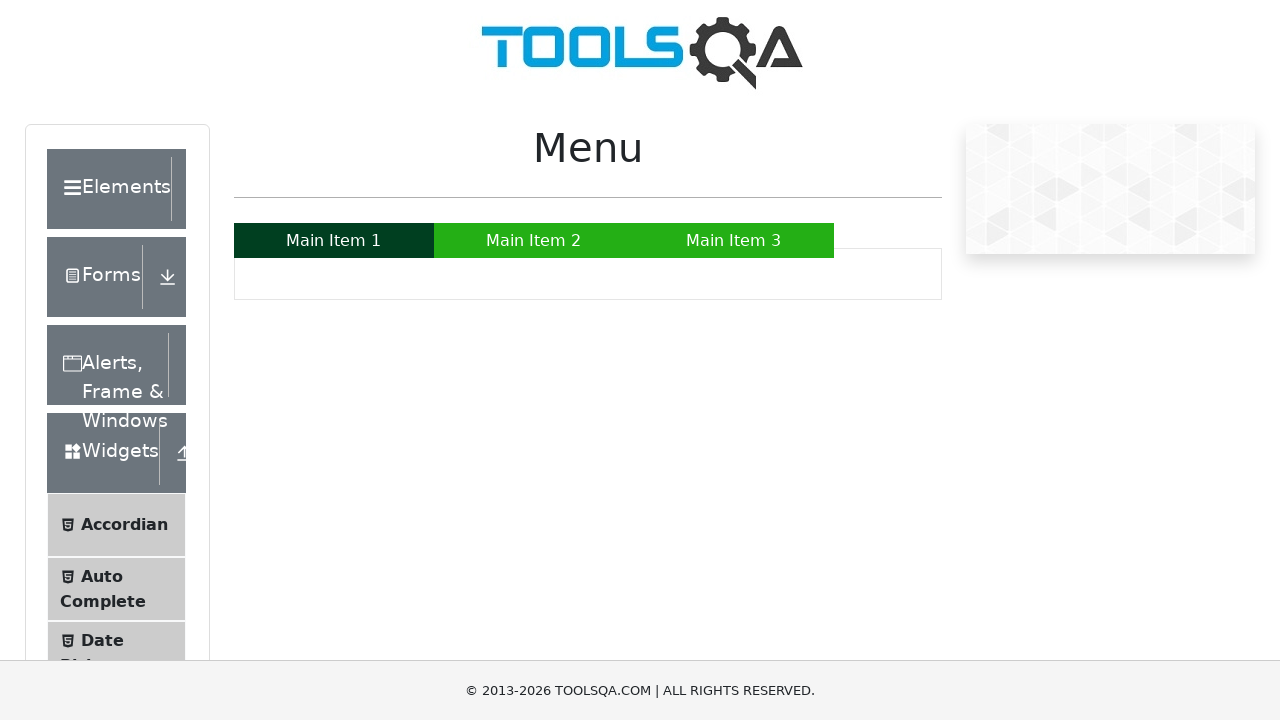

Waited 500ms for hover effects on Main Item 1
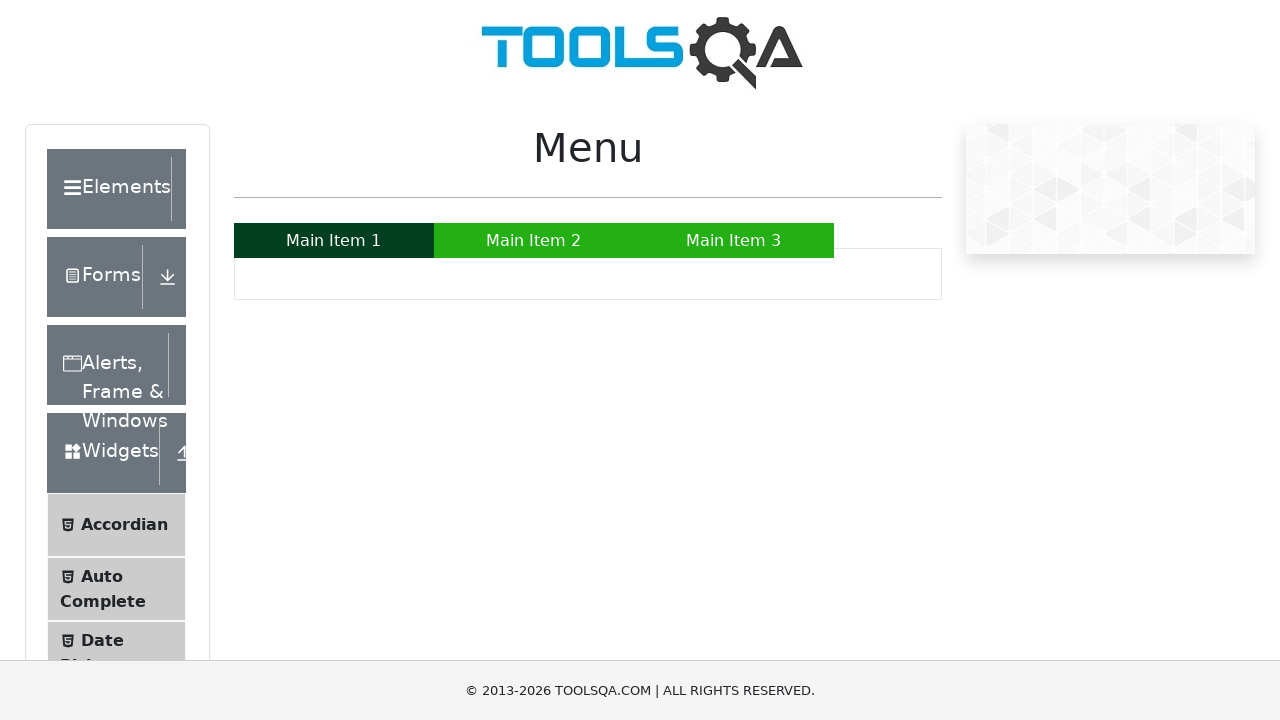

Hovered over Main Item 3 at (734, 240) on xpath=//ul[@id='nav']//a[text()='Main Item 3']
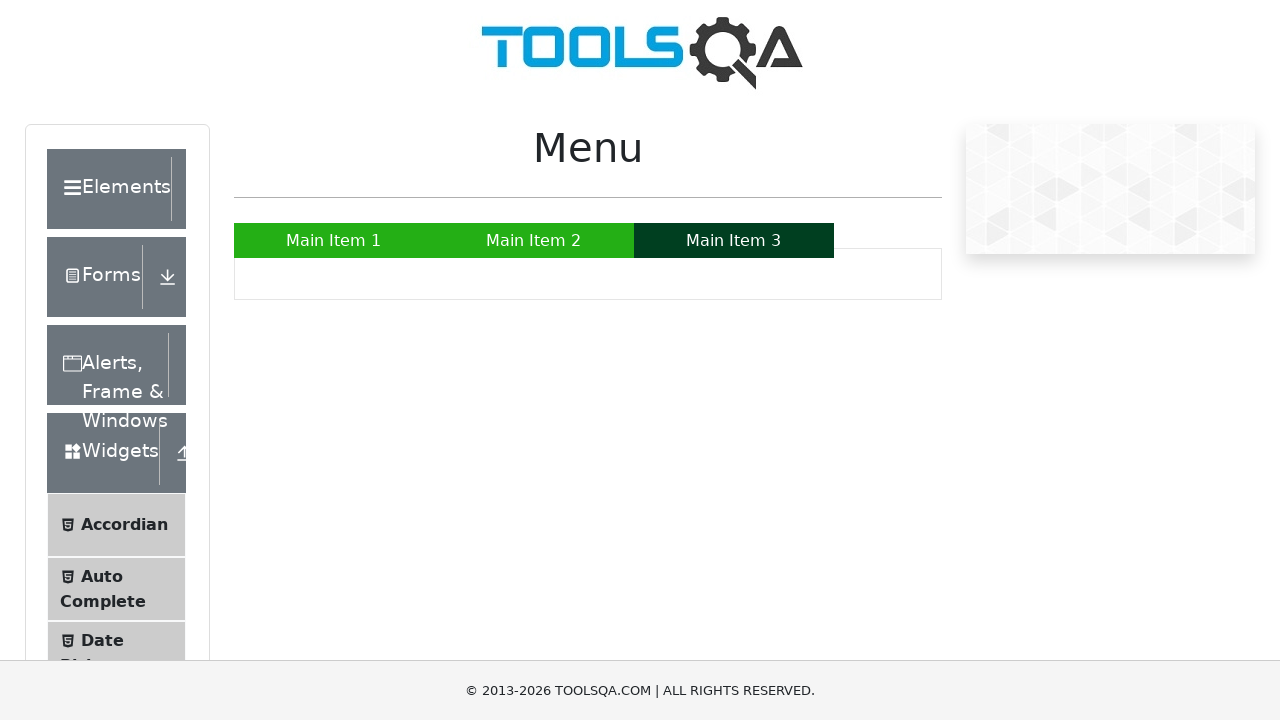

Waited 500ms for hover effects on Main Item 3
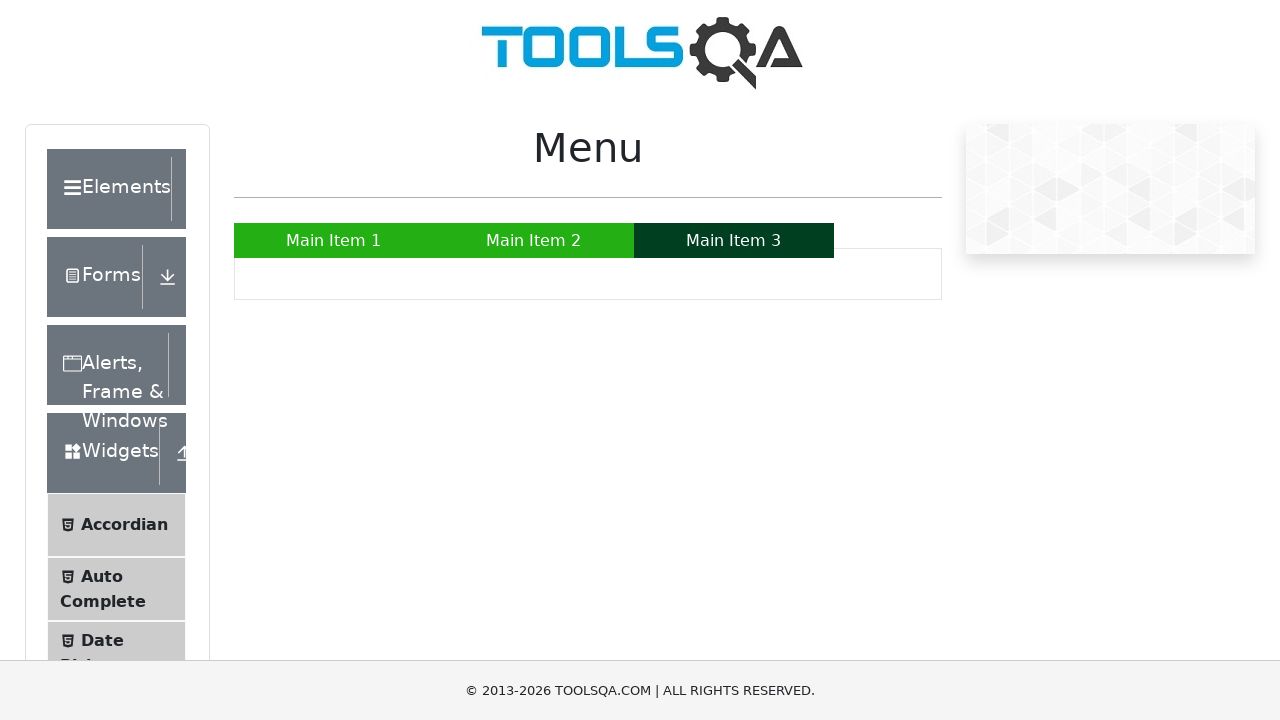

Hovered over Main Item 2 to reveal submenu at (534, 240) on xpath=//ul[@id='nav']//a[text()='Main Item 2']
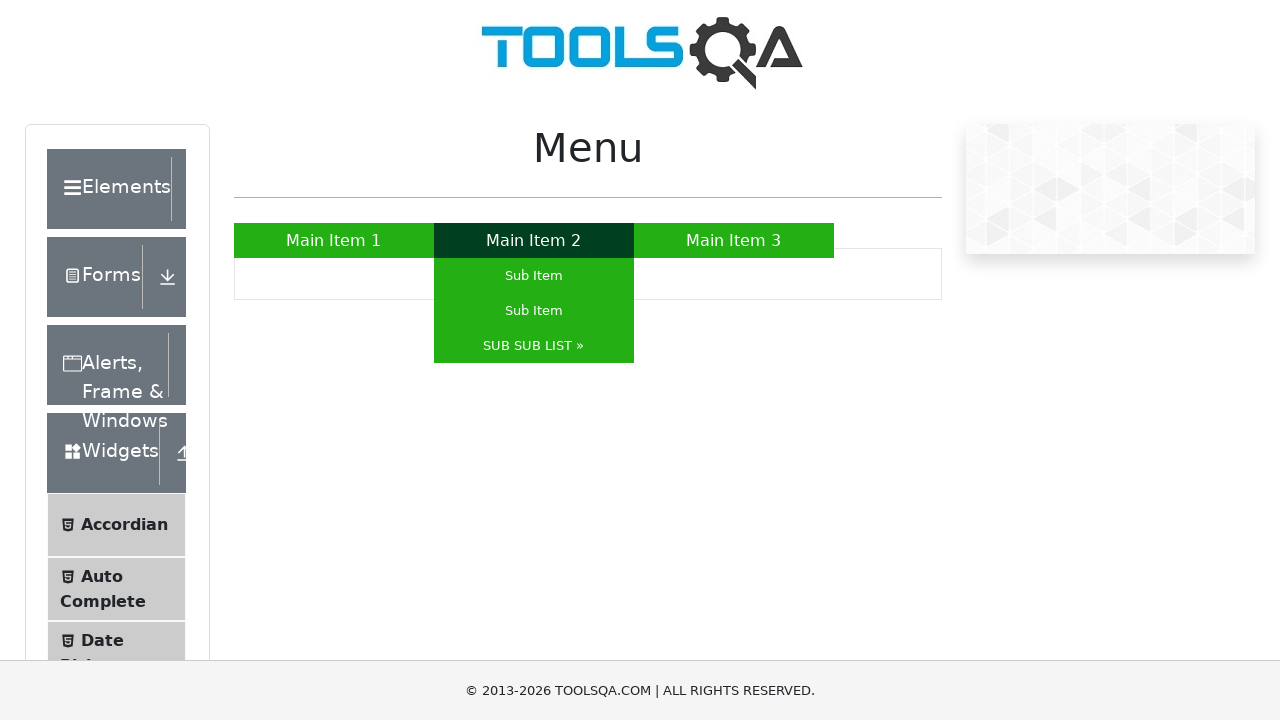

Waited 500ms for Main Item 2 submenu to appear
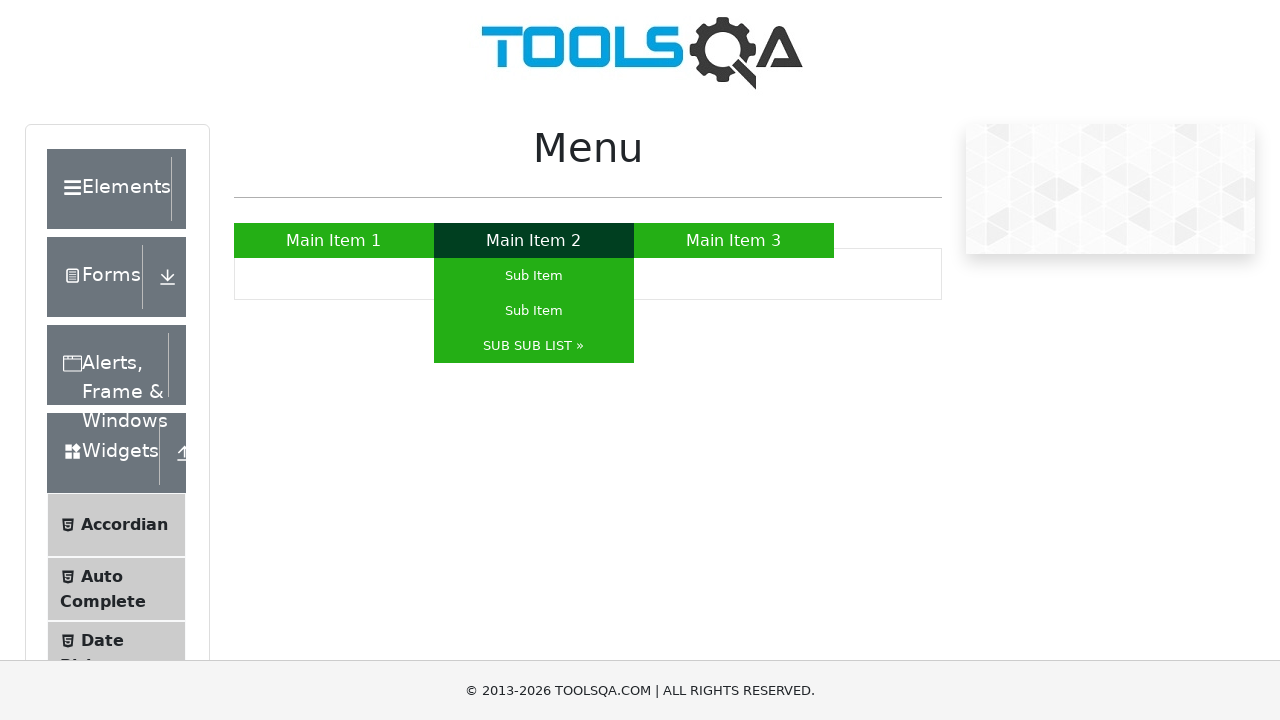

Hovered over first Sub Item at (534, 276) on xpath=//ul[@id='nav']//li[a[text()='Sub Item']][1]/a
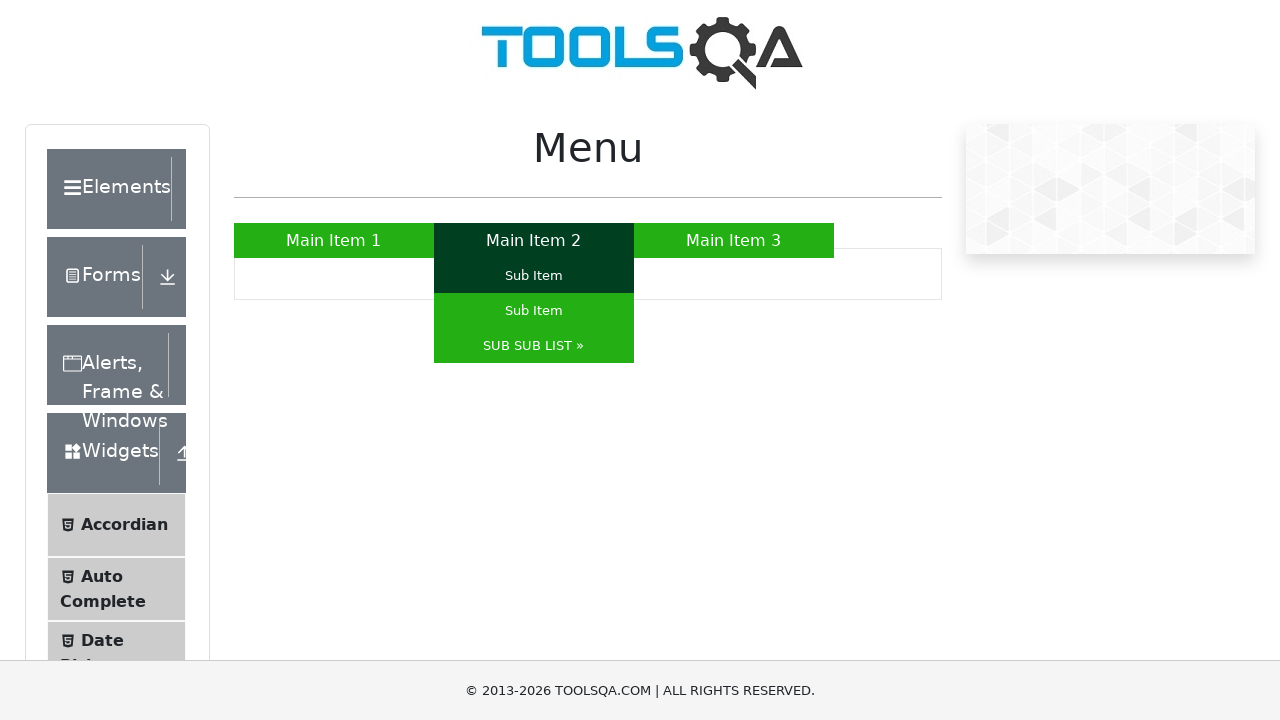

Waited 500ms for hover effects on first Sub Item
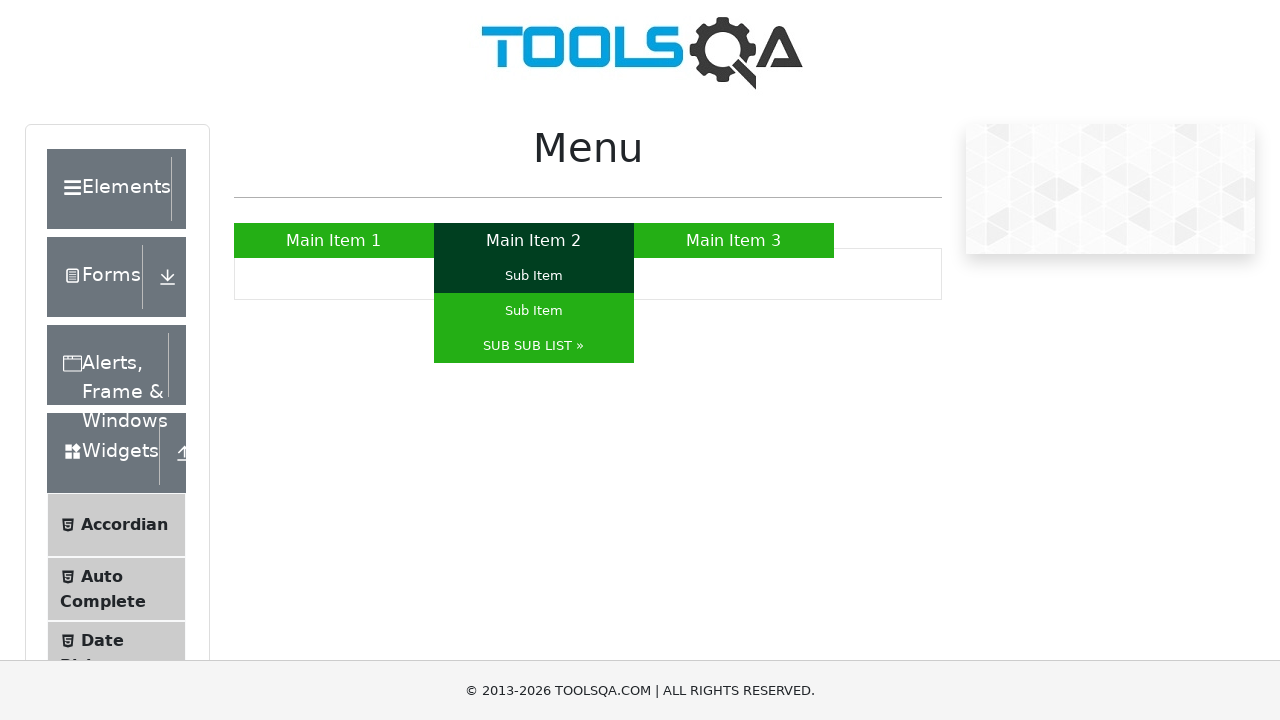

Hovered over SUB SUB LIST to reveal its submenu at (534, 346) on xpath=//ul[@id='nav']//a[text()='SUB SUB LIST »']
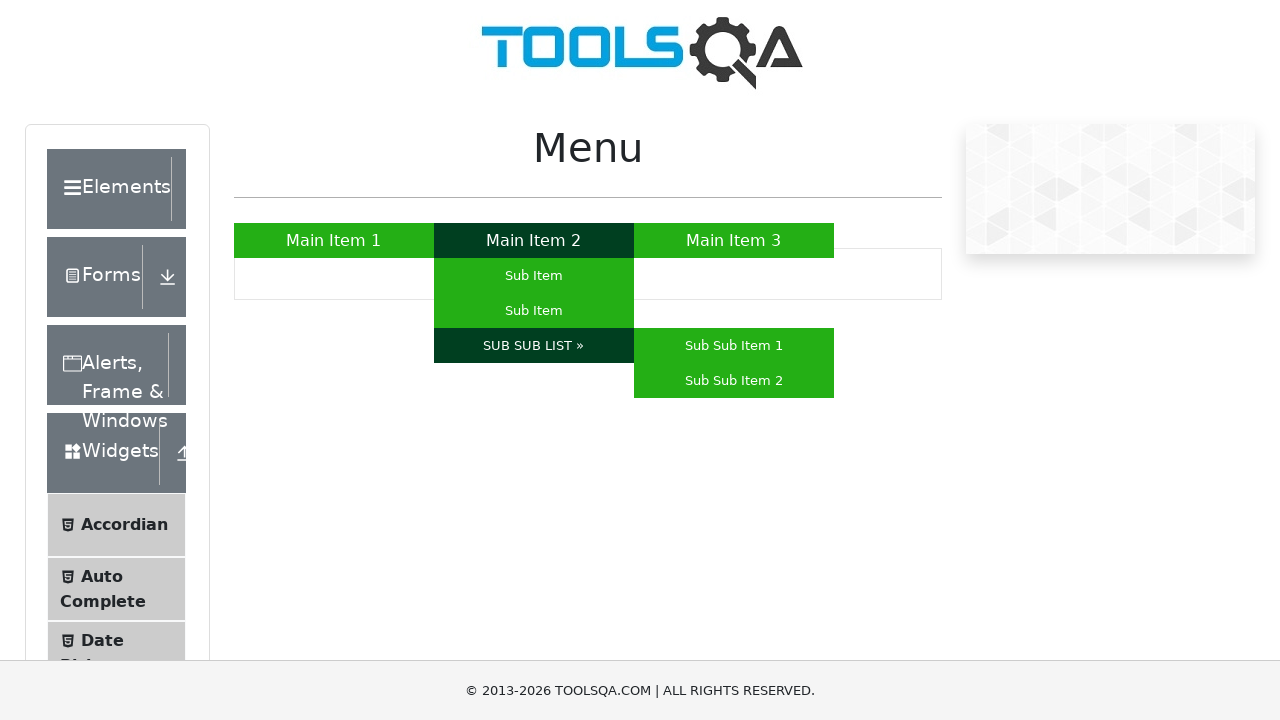

Waited 500ms for SUB SUB LIST submenu to appear
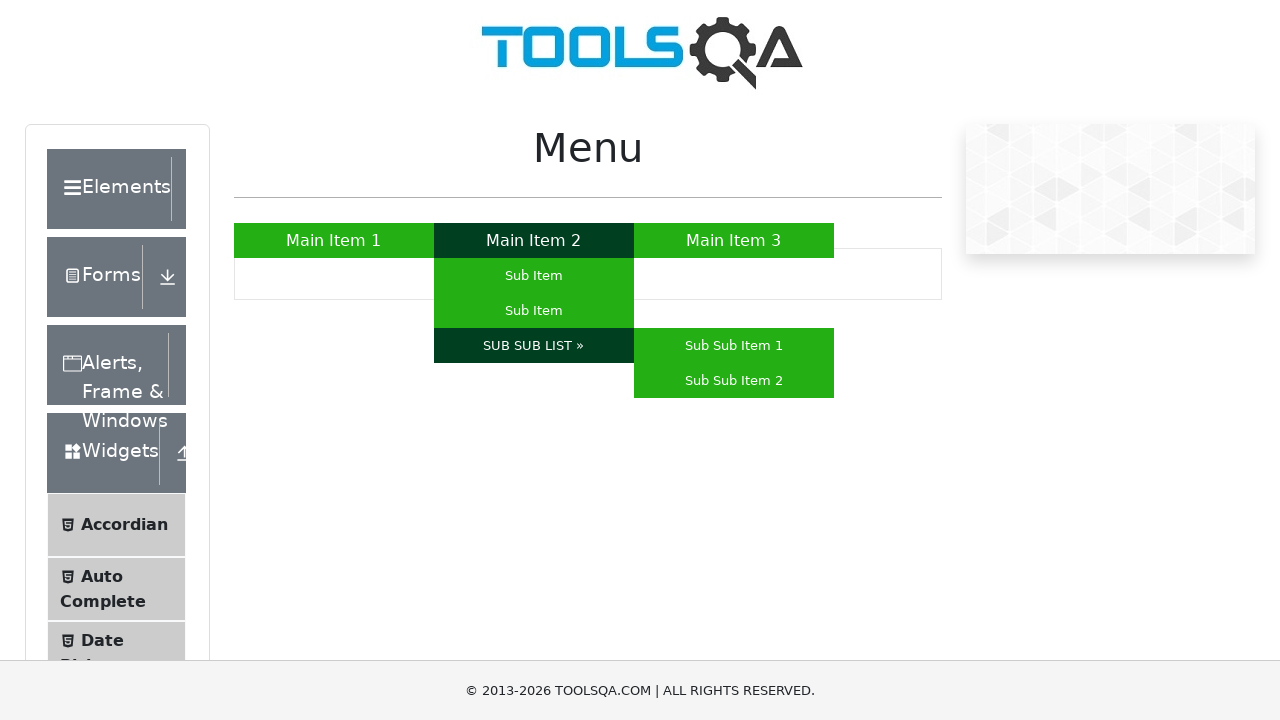

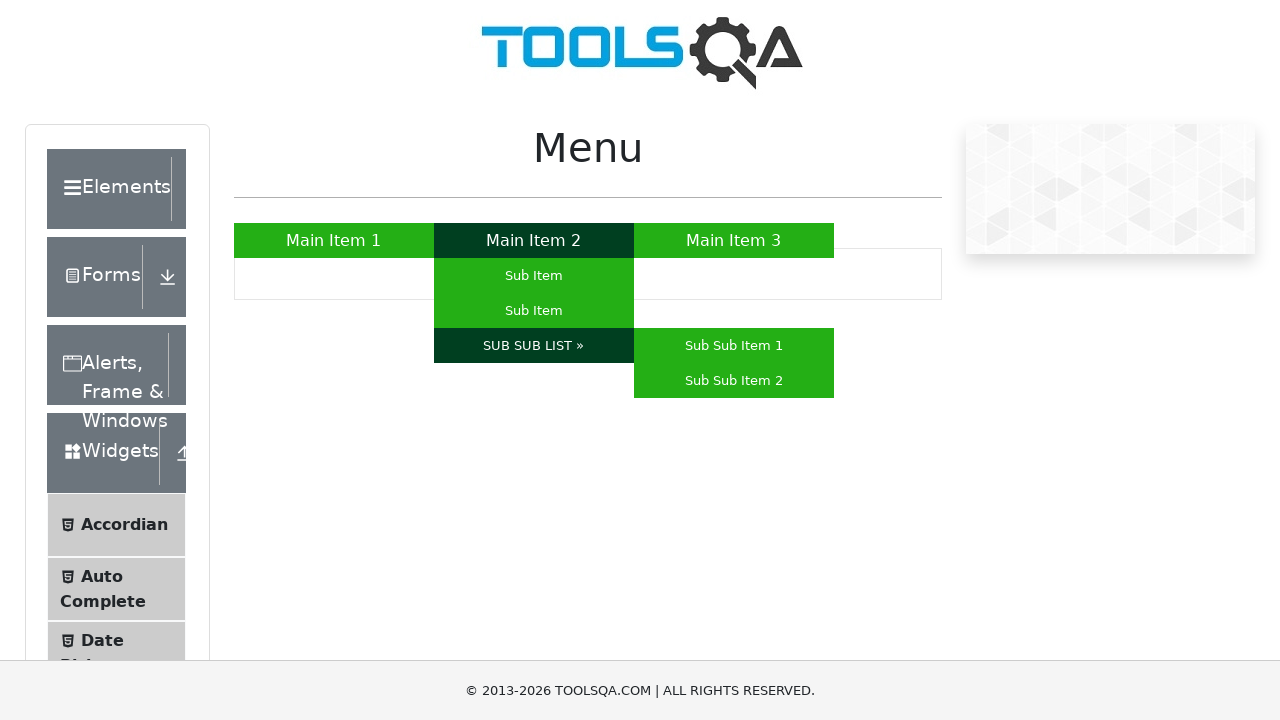